Tests various API call links on the DemoQA links page by clicking Created, No Content, Moved, Bad Request, Unauthorized, Forbidden, and Not Found links

Starting URL: https://demoqa.com/links

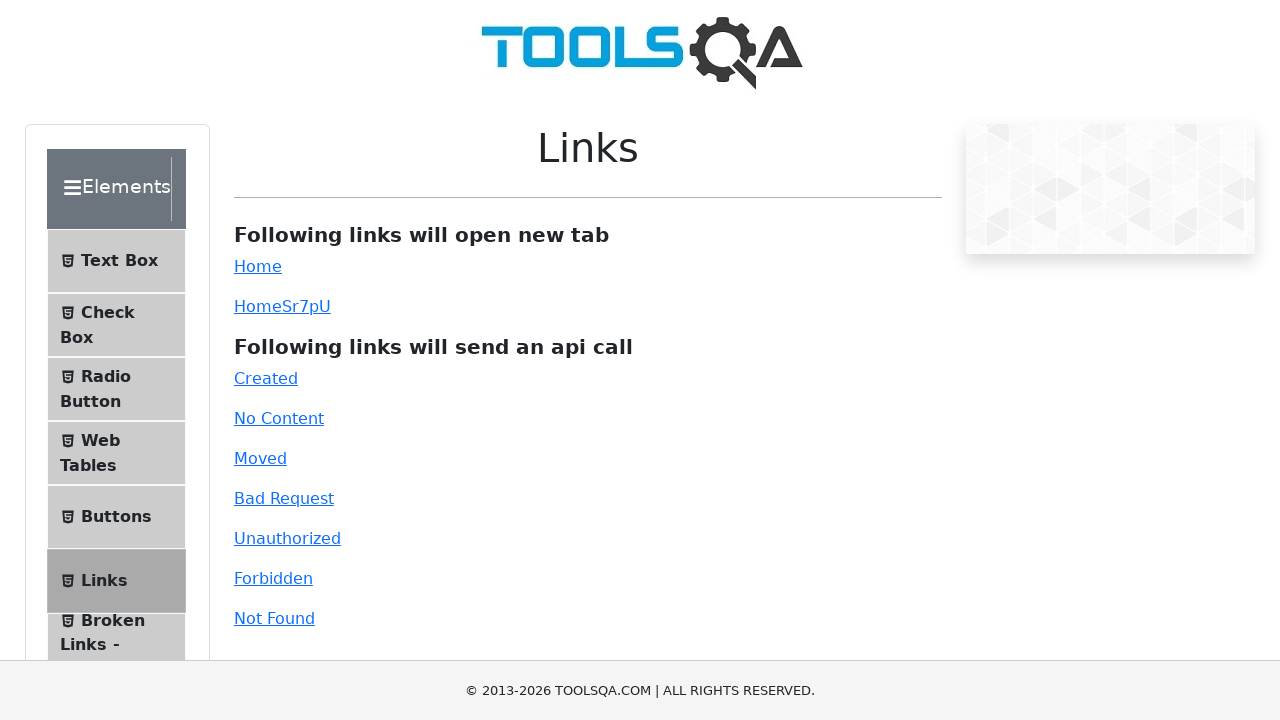

Clicked Created link at (266, 378) on text=Created
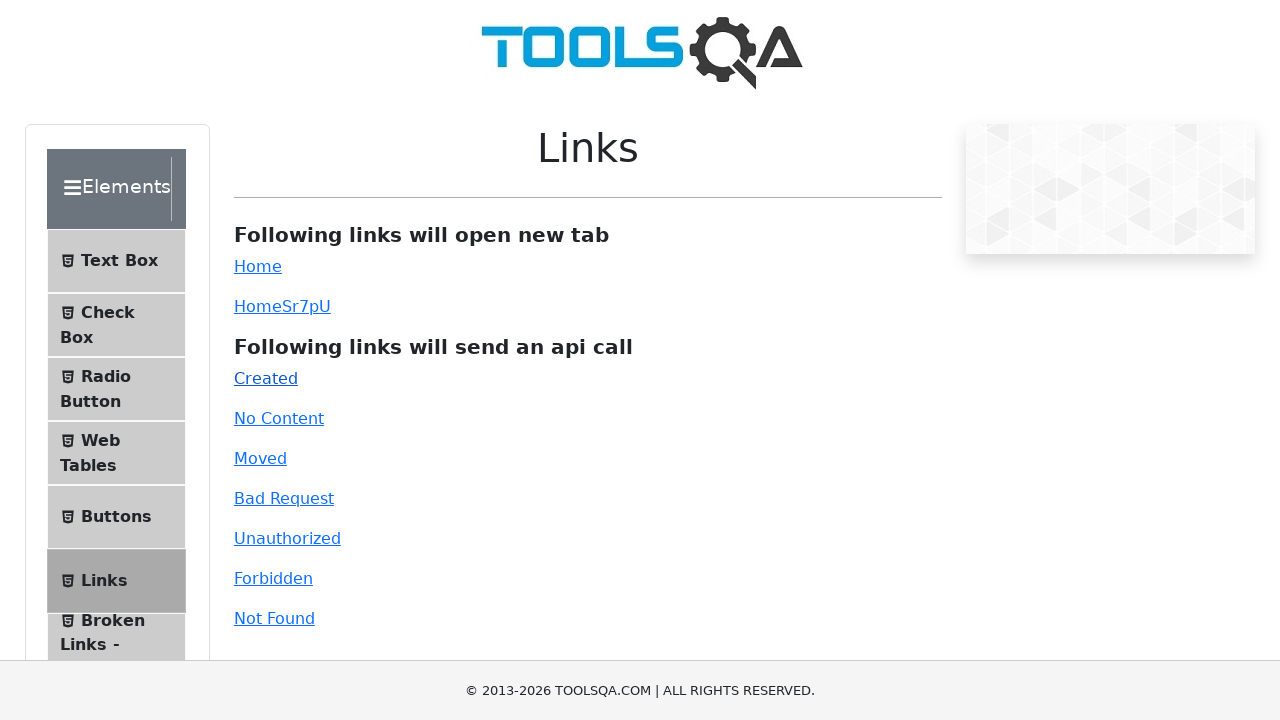

Link response loaded
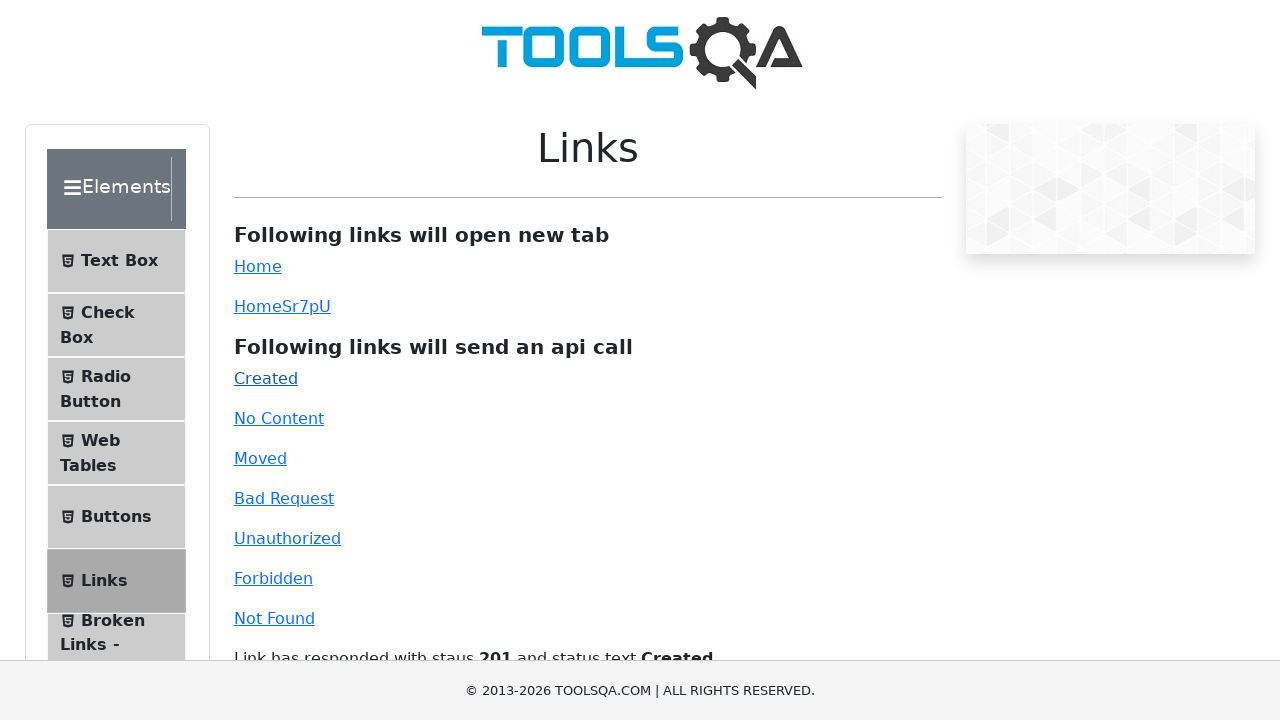

Clicked Home link to open new tab at (258, 266) on a:text-is('Home')
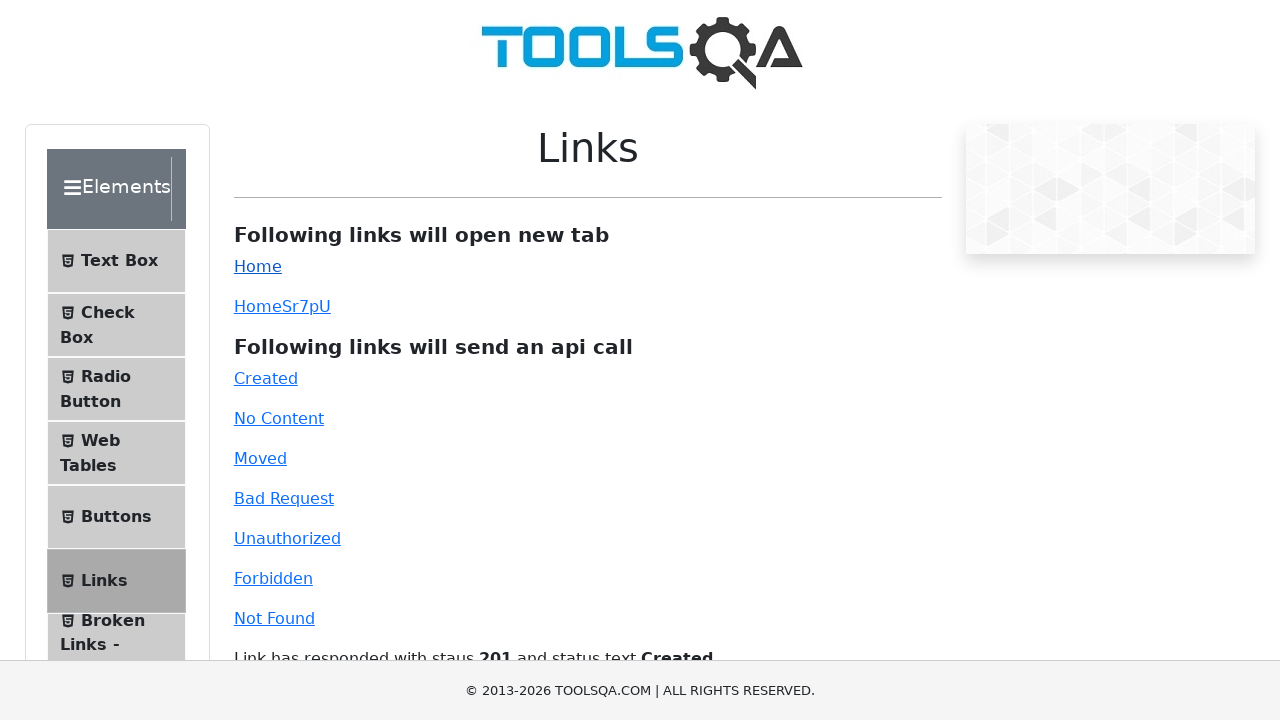

Clicked dynamic Home link at (258, 306) on a#dynamicLink
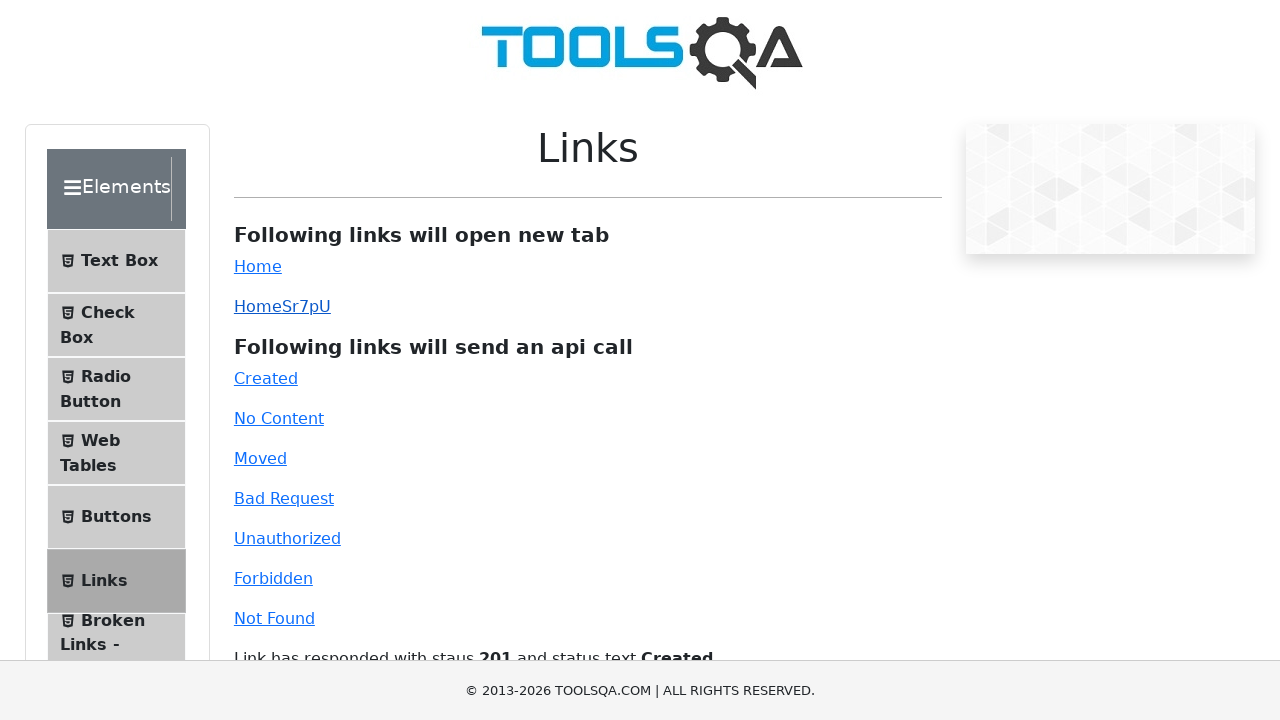

Clicked No Content link at (279, 418) on text=No Content
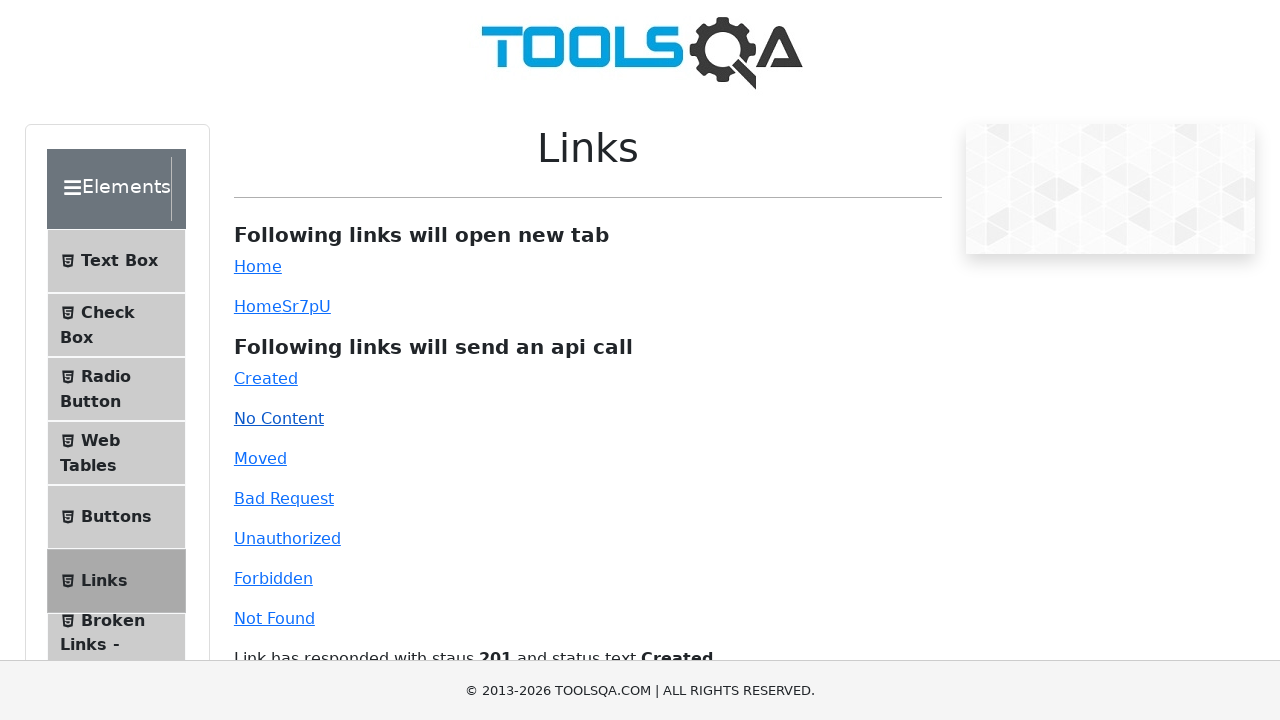

Clicked Moved link at (260, 458) on text=Moved
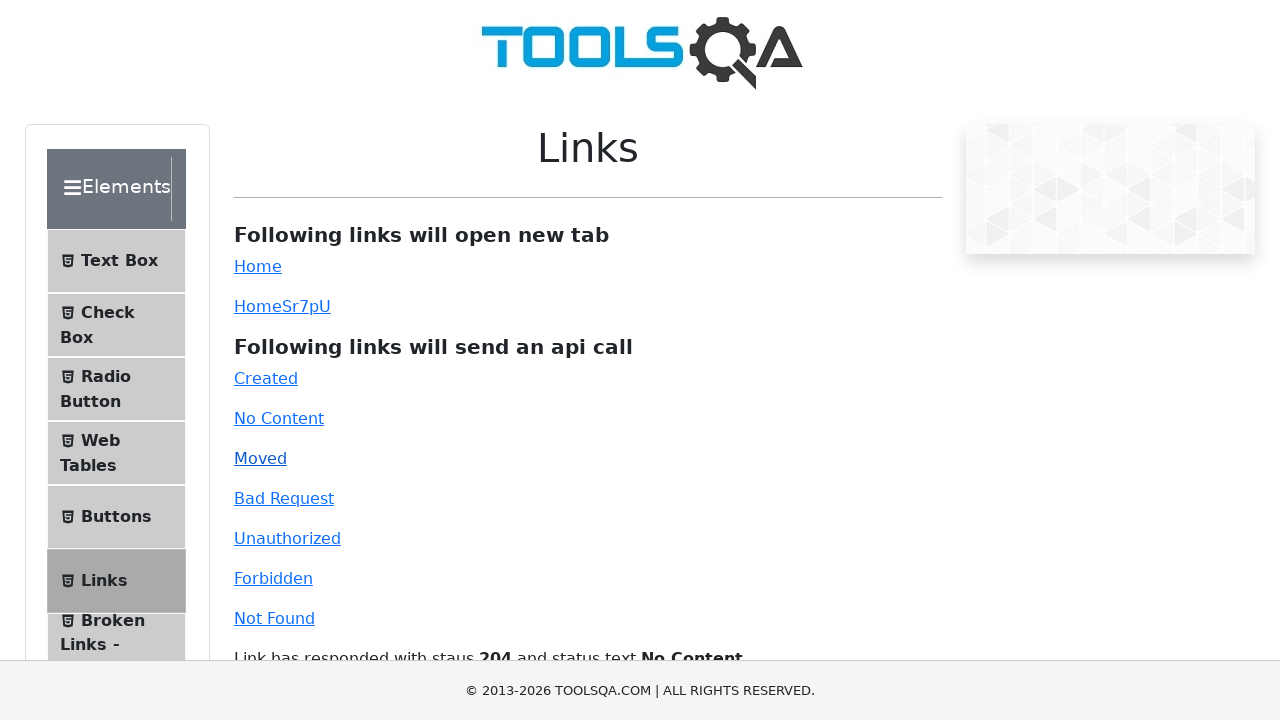

Clicked Bad Request link at (284, 498) on text=Bad Request
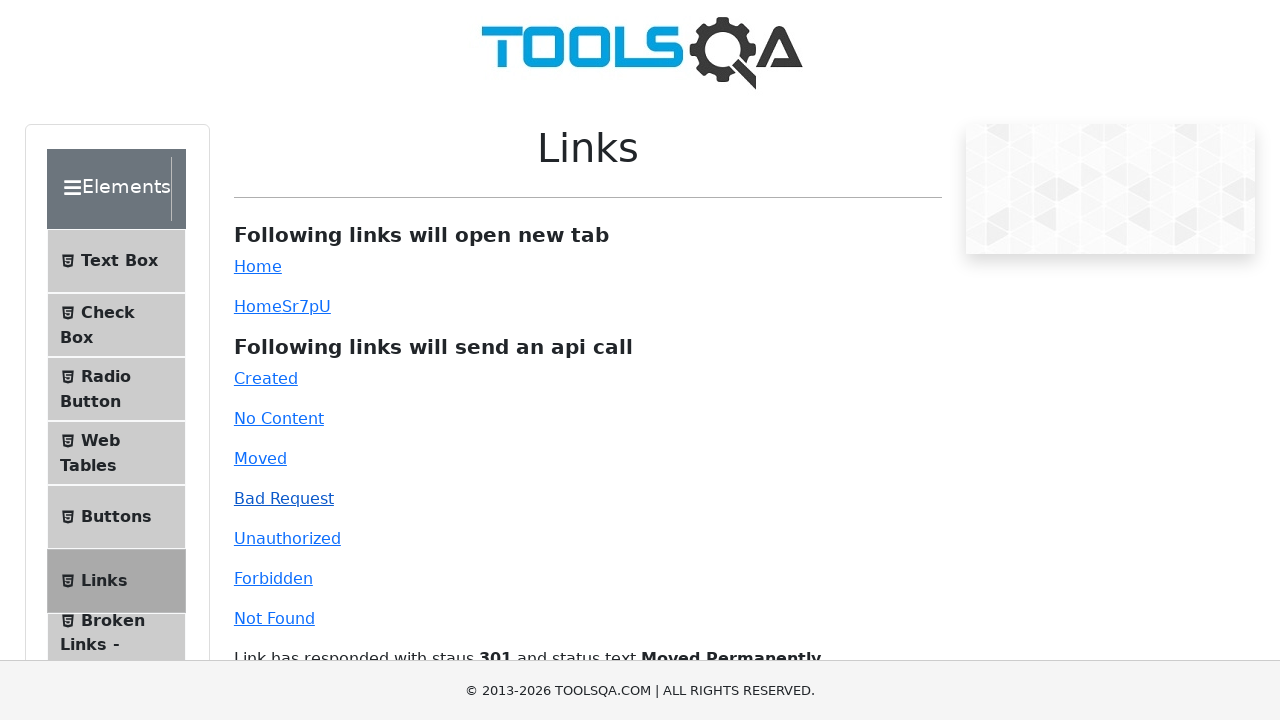

Clicked Unauthorized link at (287, 538) on text=Unauthorized
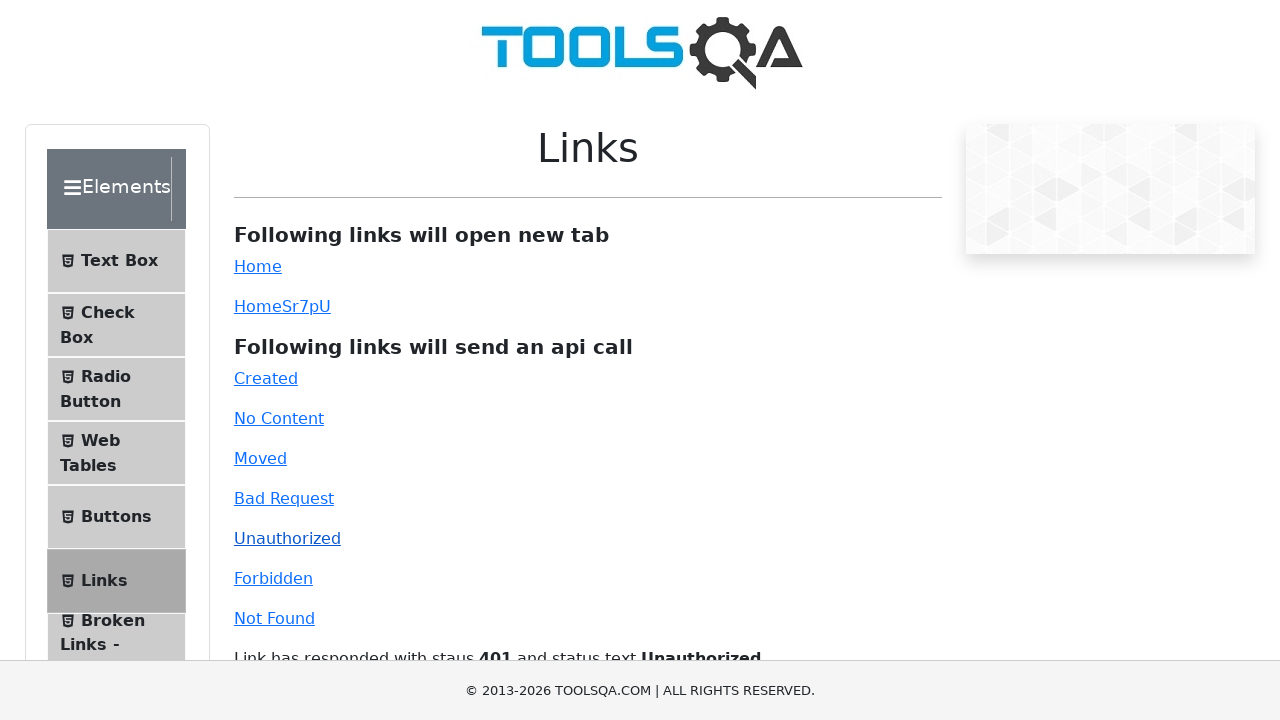

Clicked Forbidden link at (273, 578) on text=Forbidden
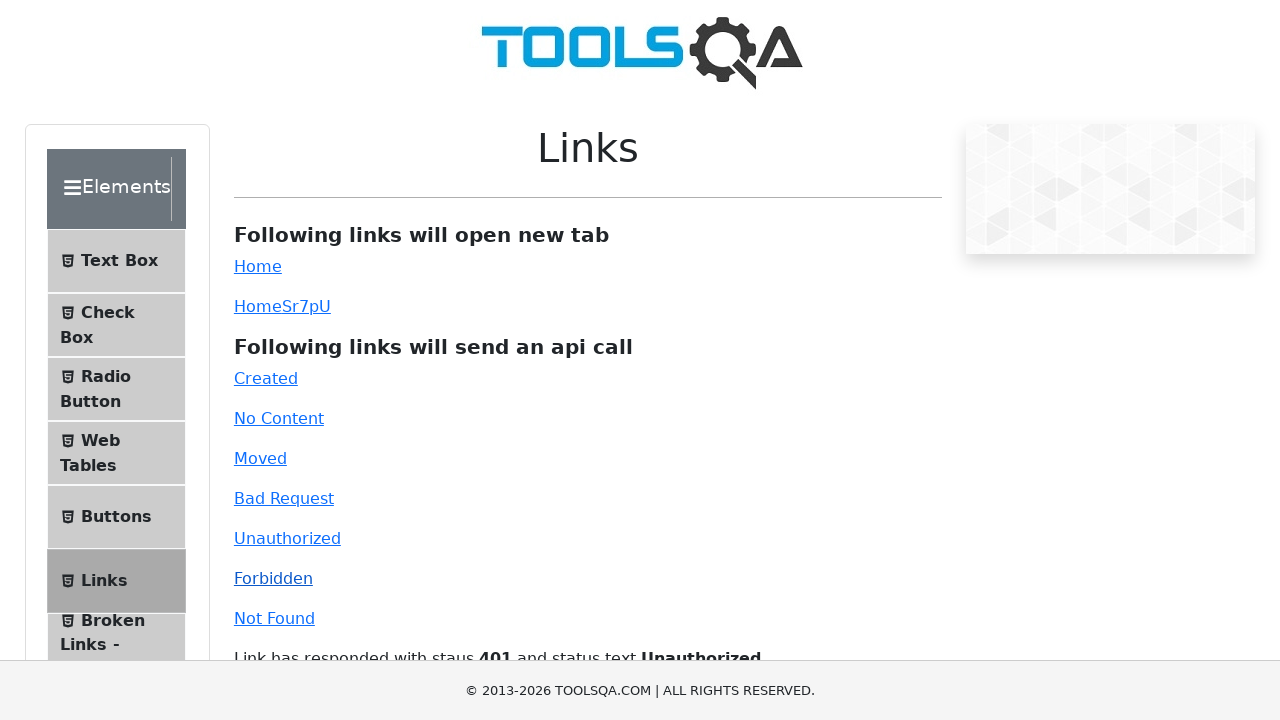

Clicked Not Found link at (274, 618) on text=Not Found
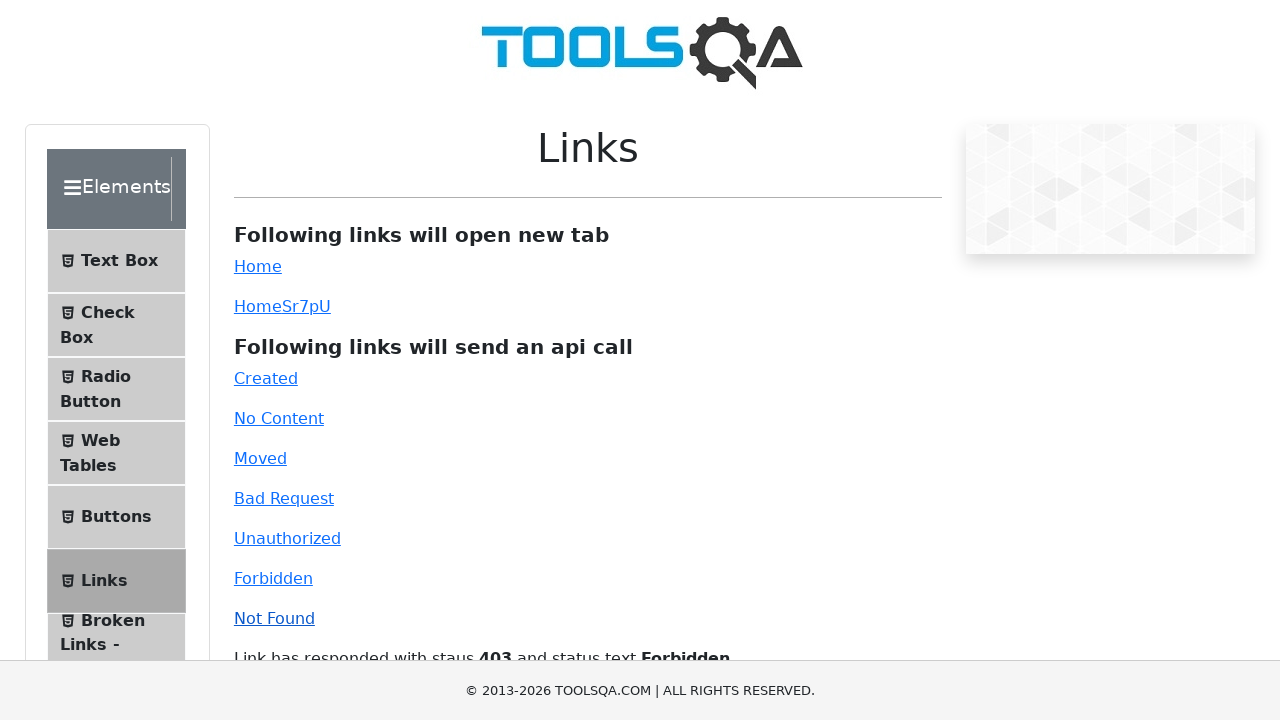

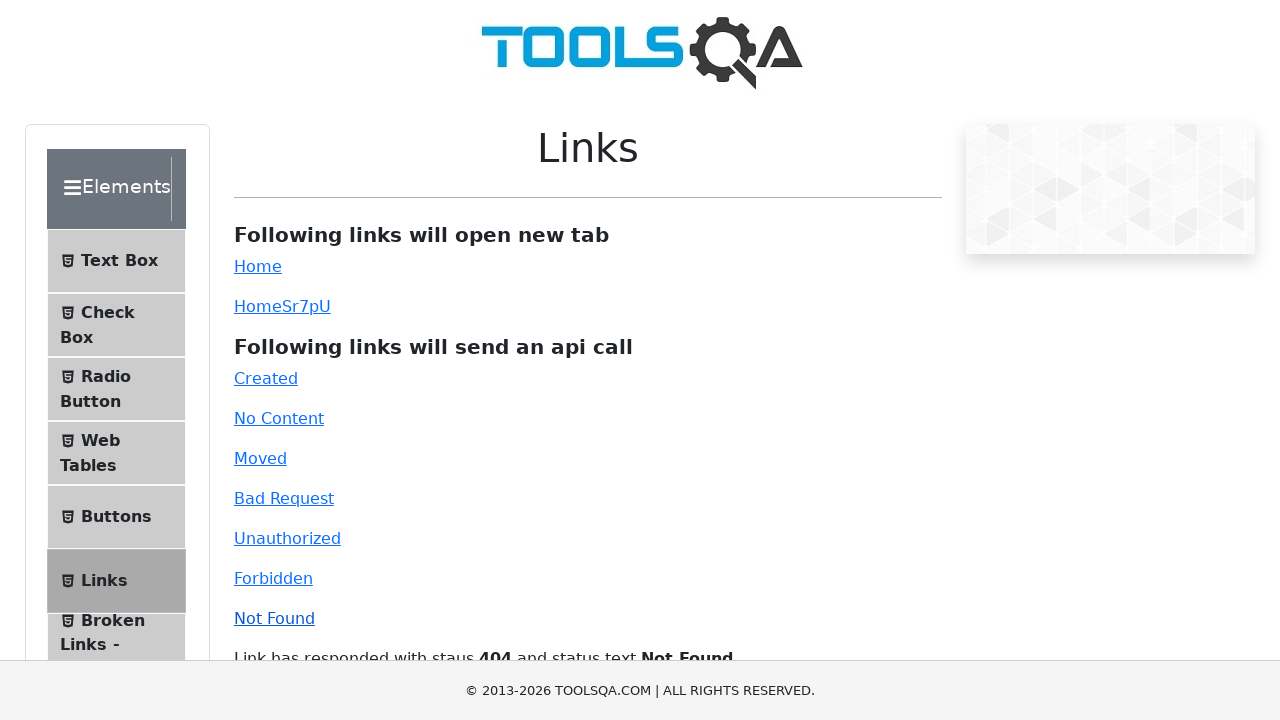